Tests console logging by clicking buttons that trigger console.log and console.error calls on a Selenium test page

Starting URL: https://www.selenium.dev/selenium/web/bidi/logEntryAdded.html

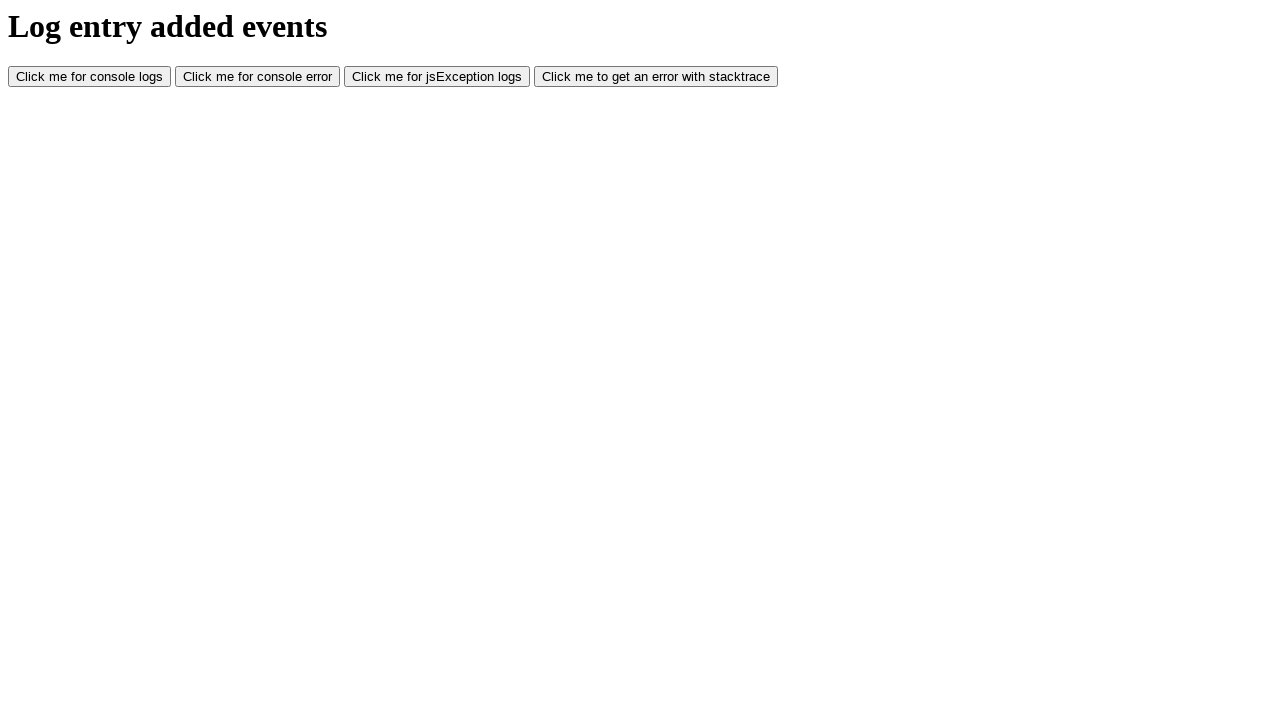

Clicked console log button to trigger console.log call at (90, 77) on #consoleLog
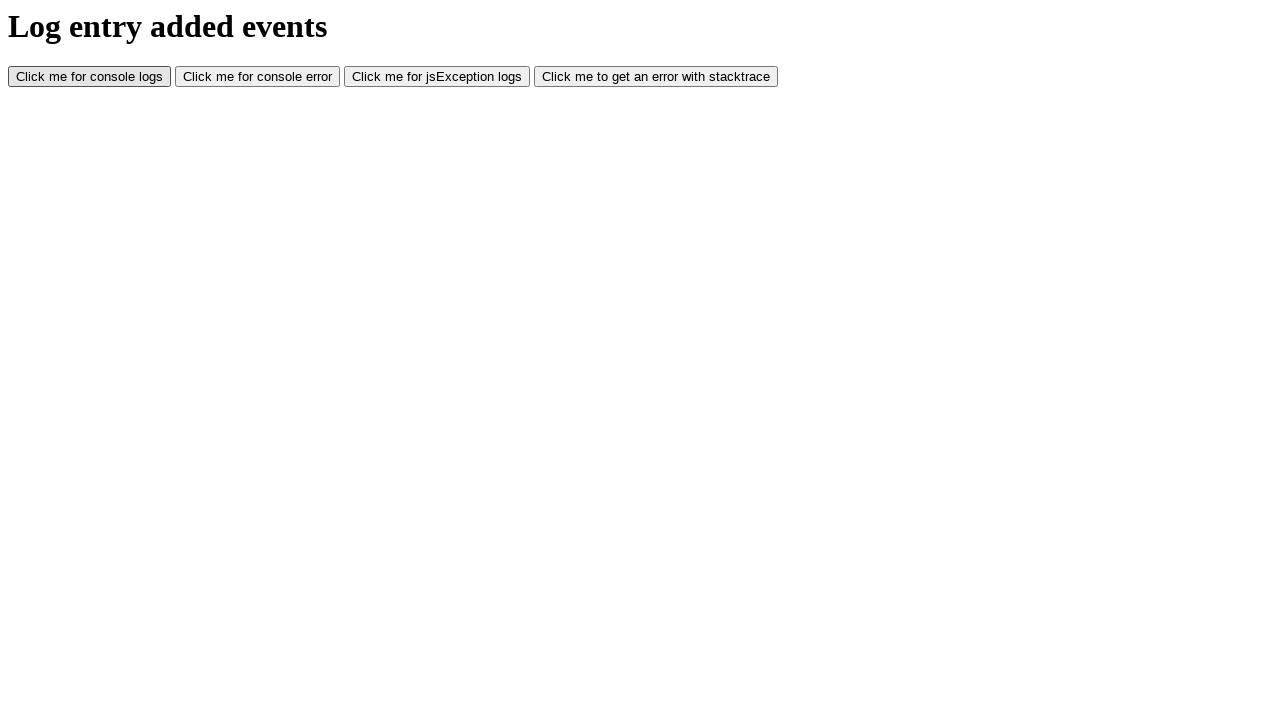

Clicked console error button to trigger console.error call at (258, 77) on #consoleError
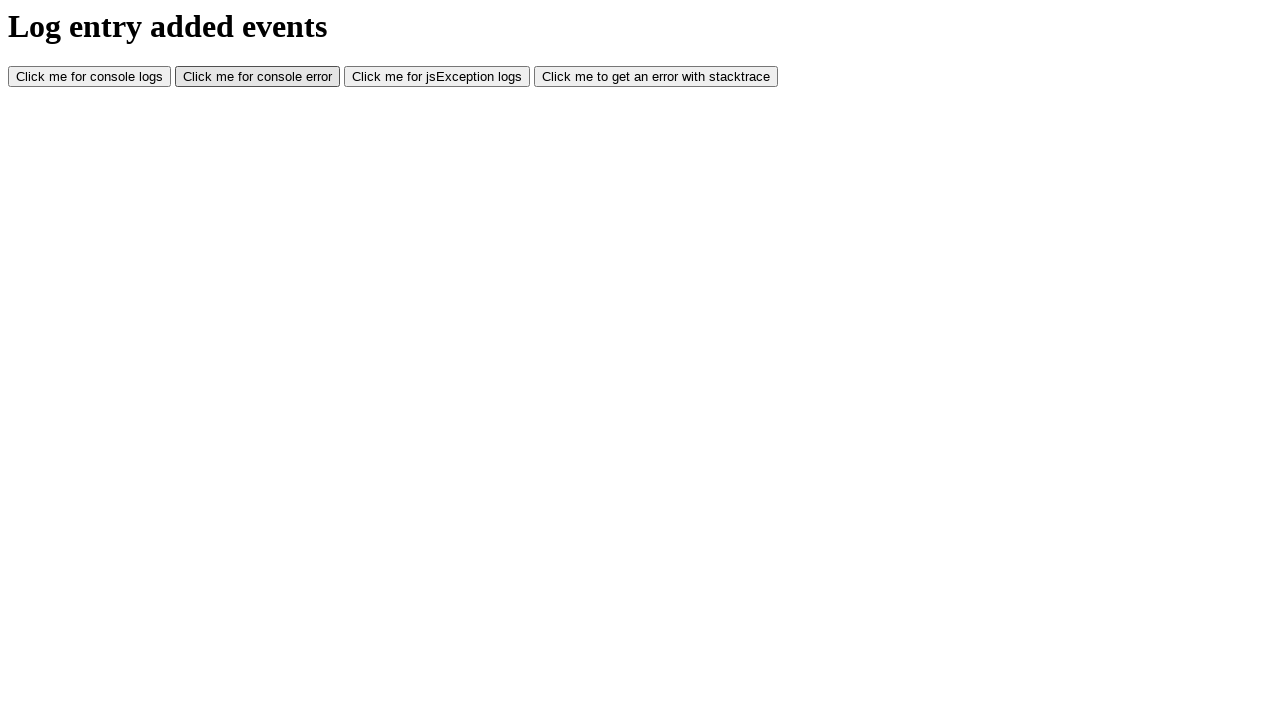

Waited 1 second for console events to be processed
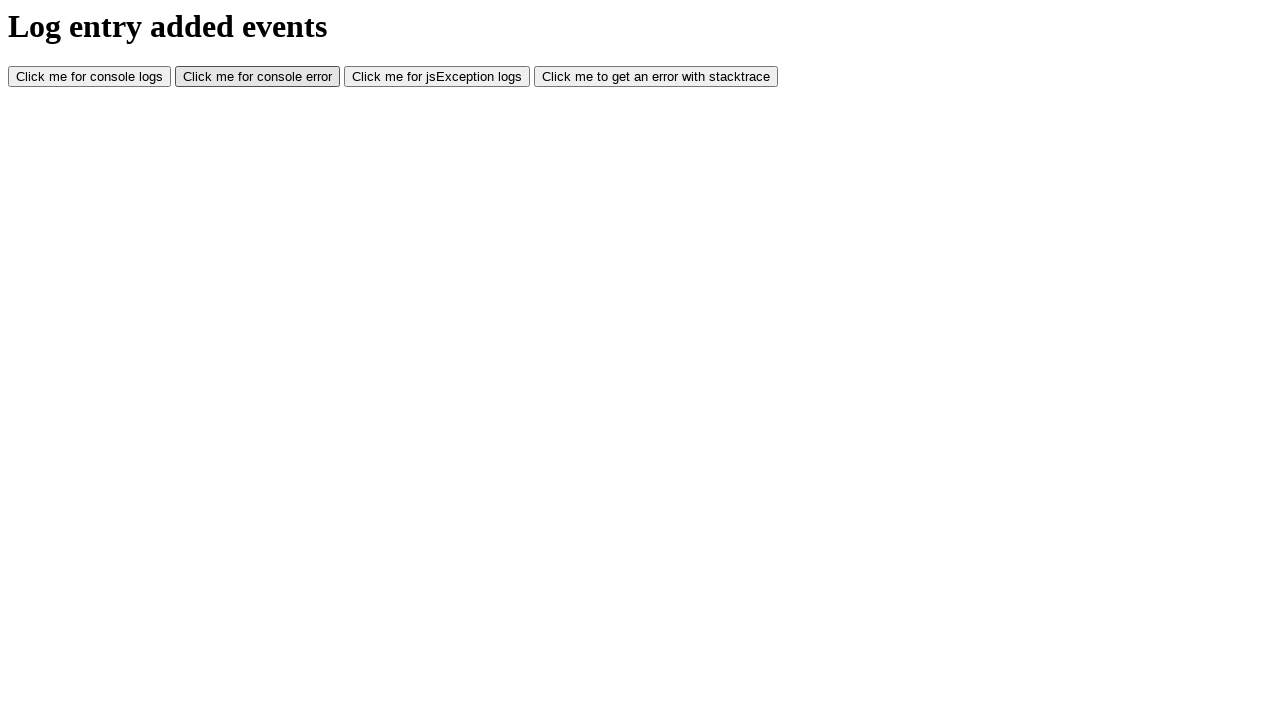

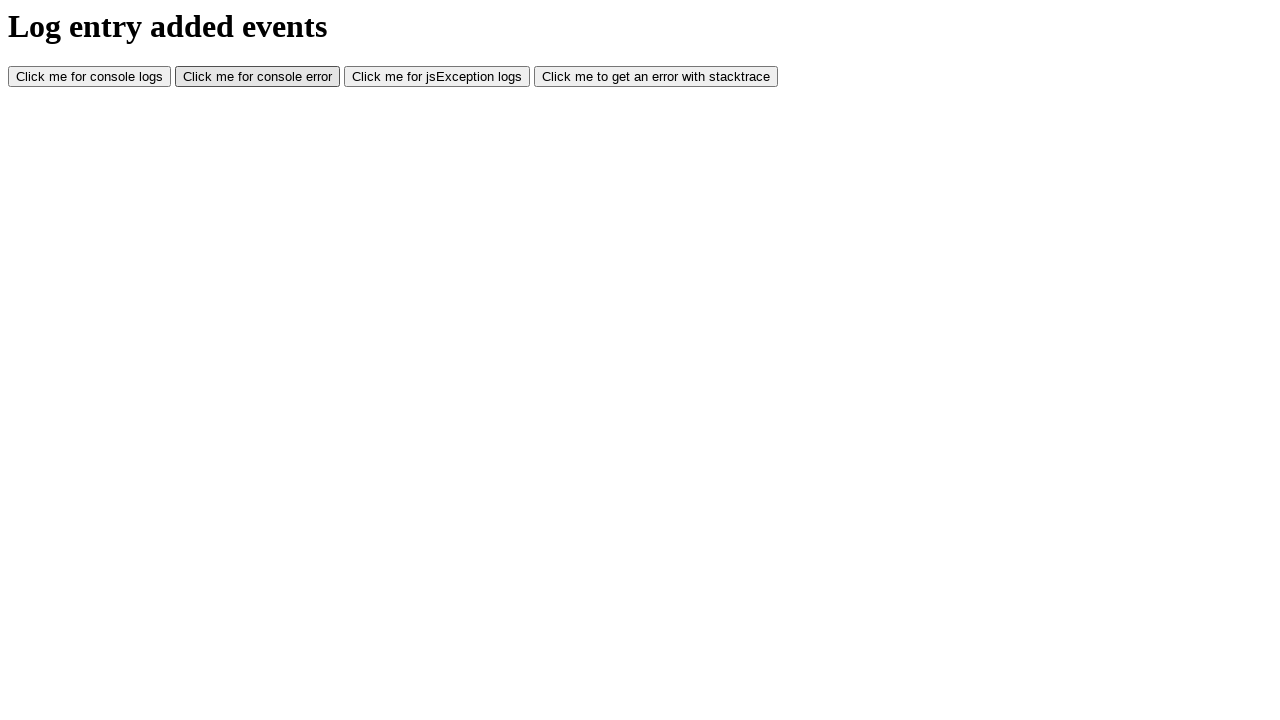